Tests that other controls are hidden when editing a todo item

Starting URL: https://demo.playwright.dev/todomvc

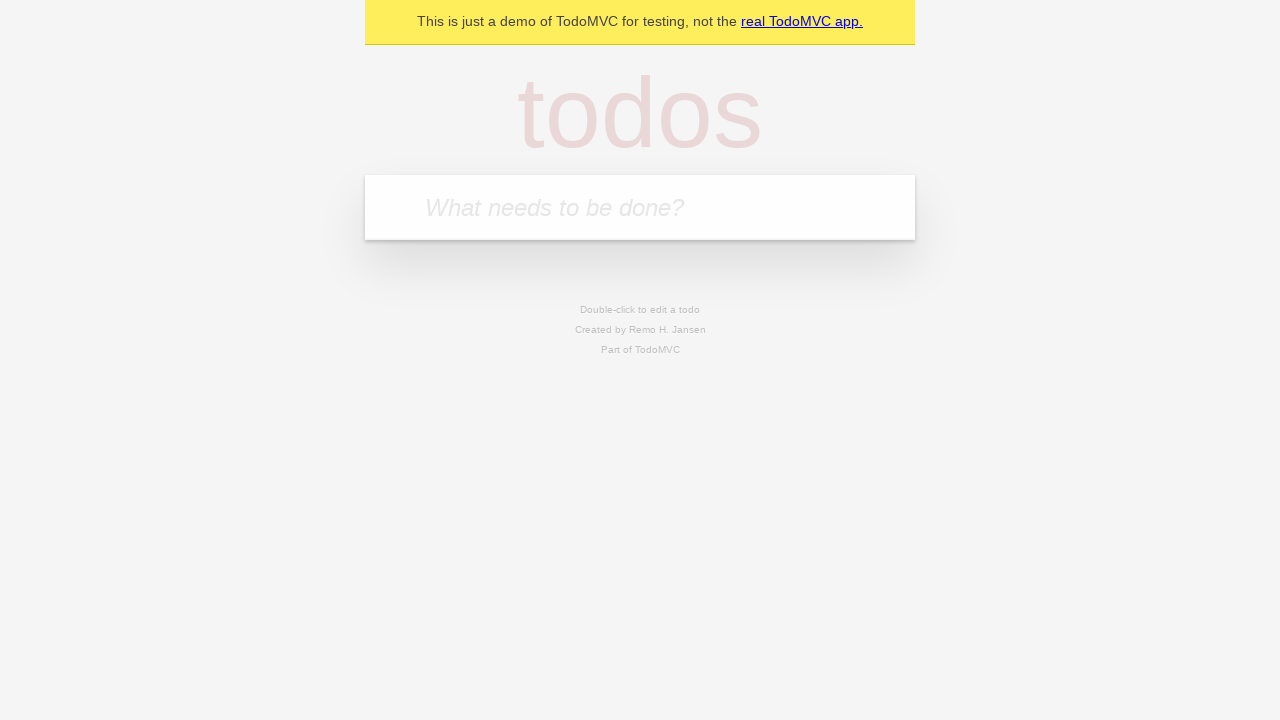

Filled new todo input with 'buy some cheese' on .new-todo
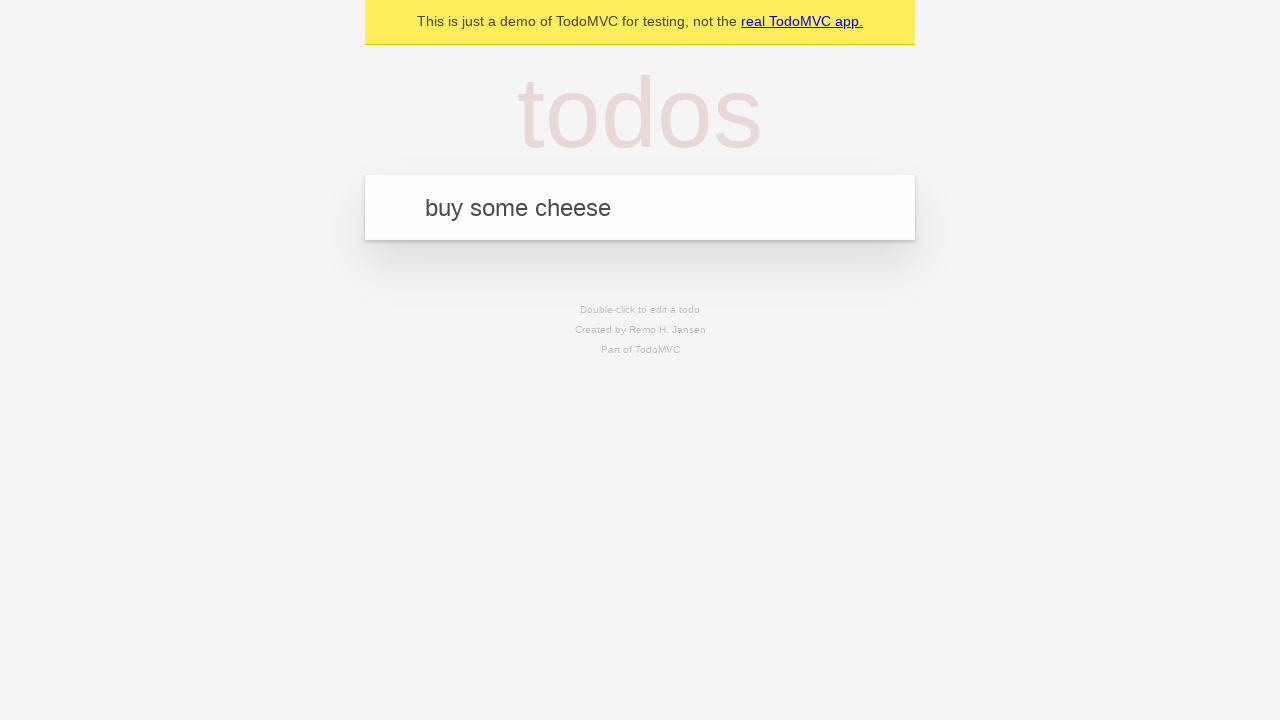

Pressed Enter to create first todo on .new-todo
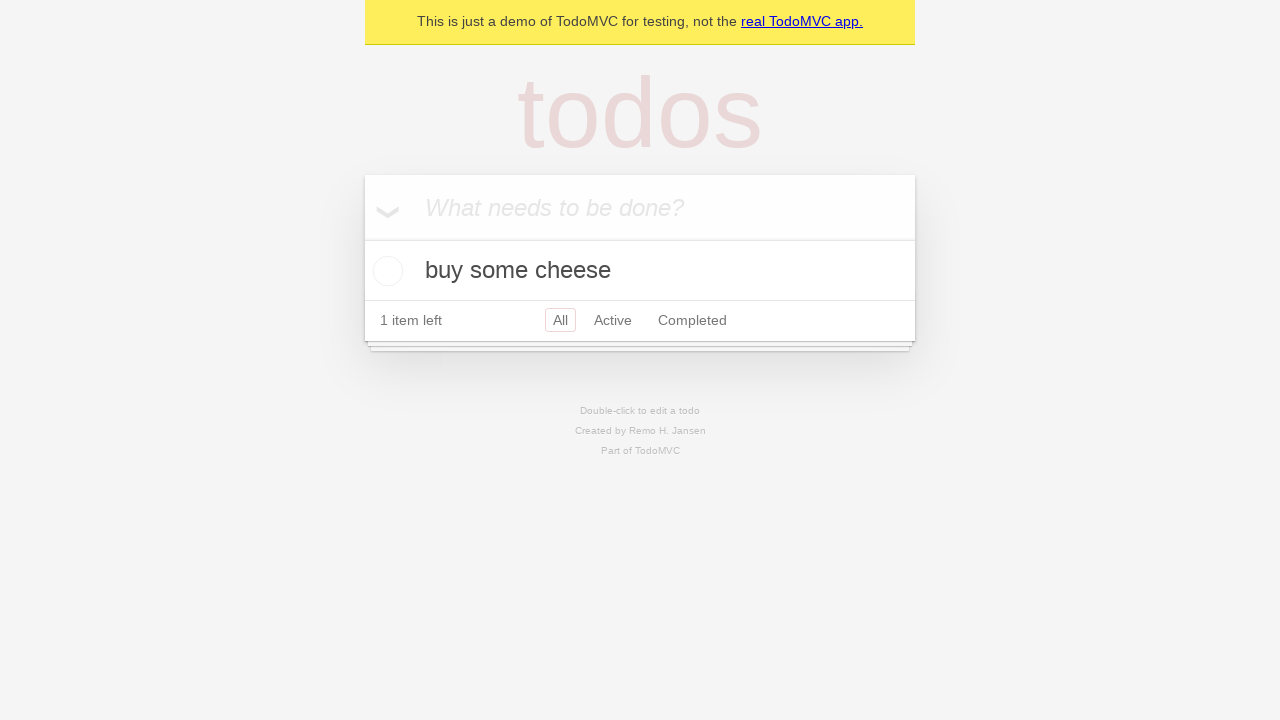

Filled new todo input with 'feed the cat' on .new-todo
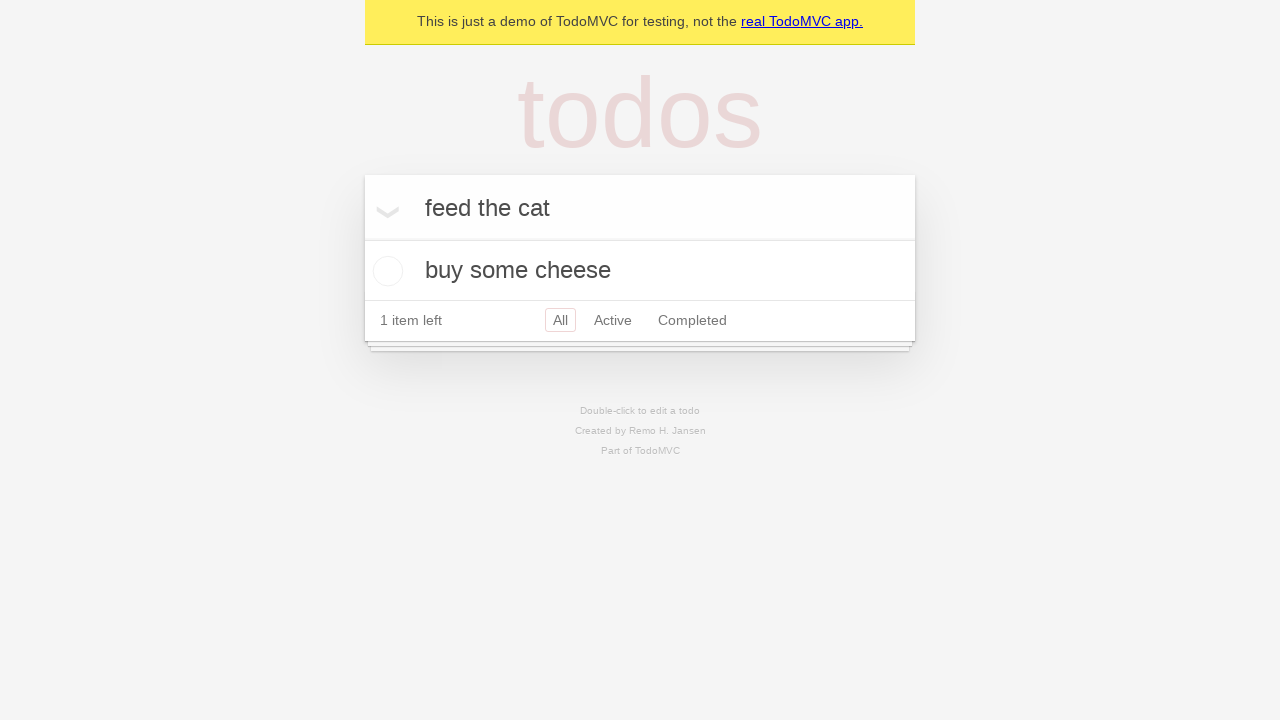

Pressed Enter to create second todo on .new-todo
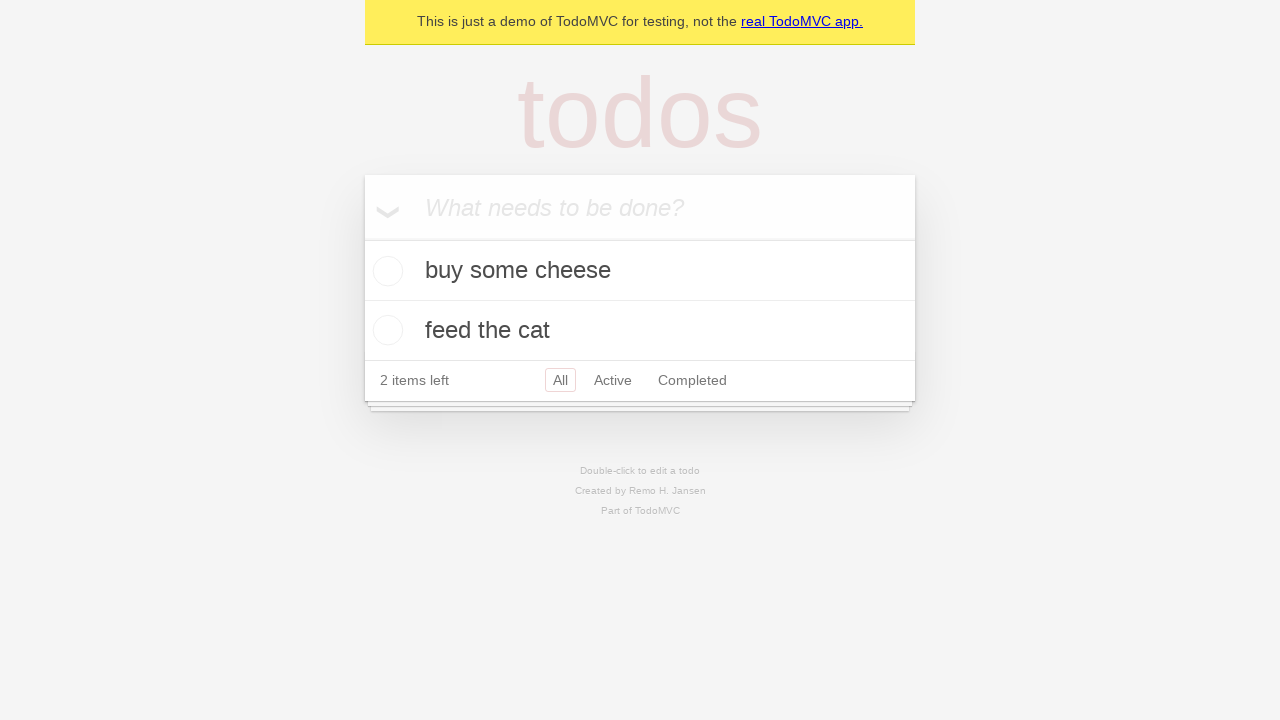

Filled new todo input with 'book a doctors appointment' on .new-todo
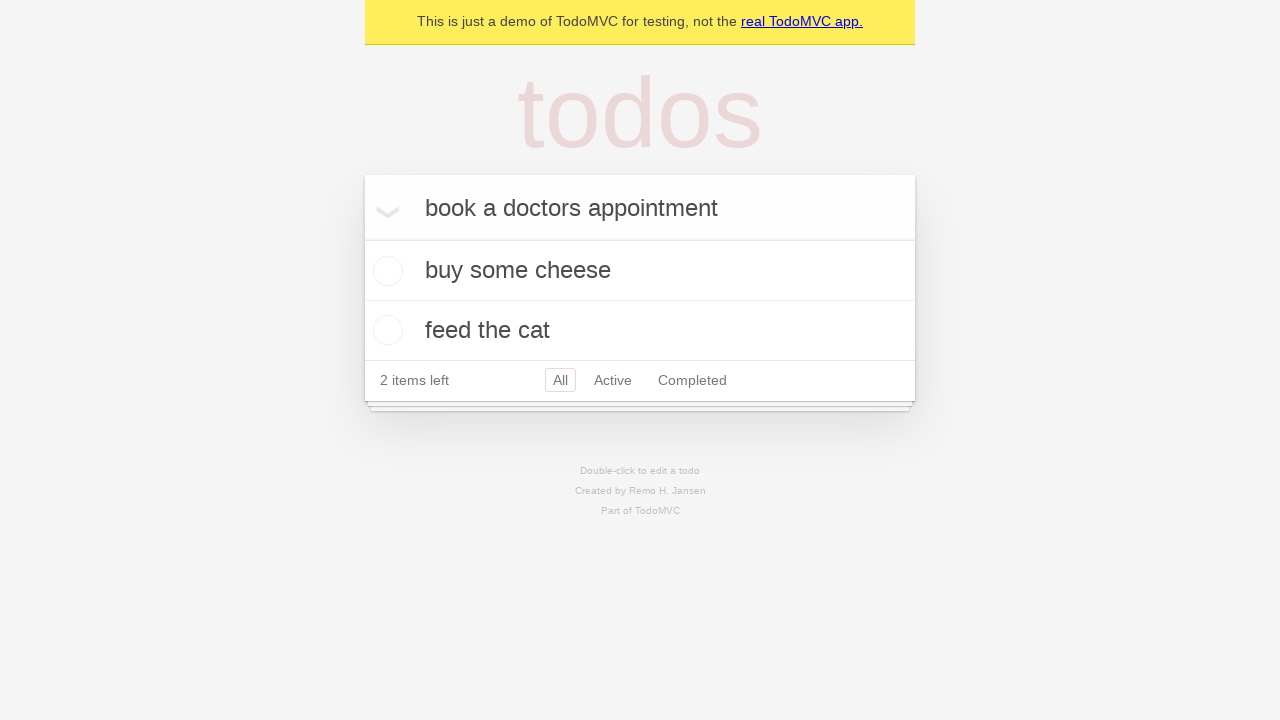

Pressed Enter to create third todo on .new-todo
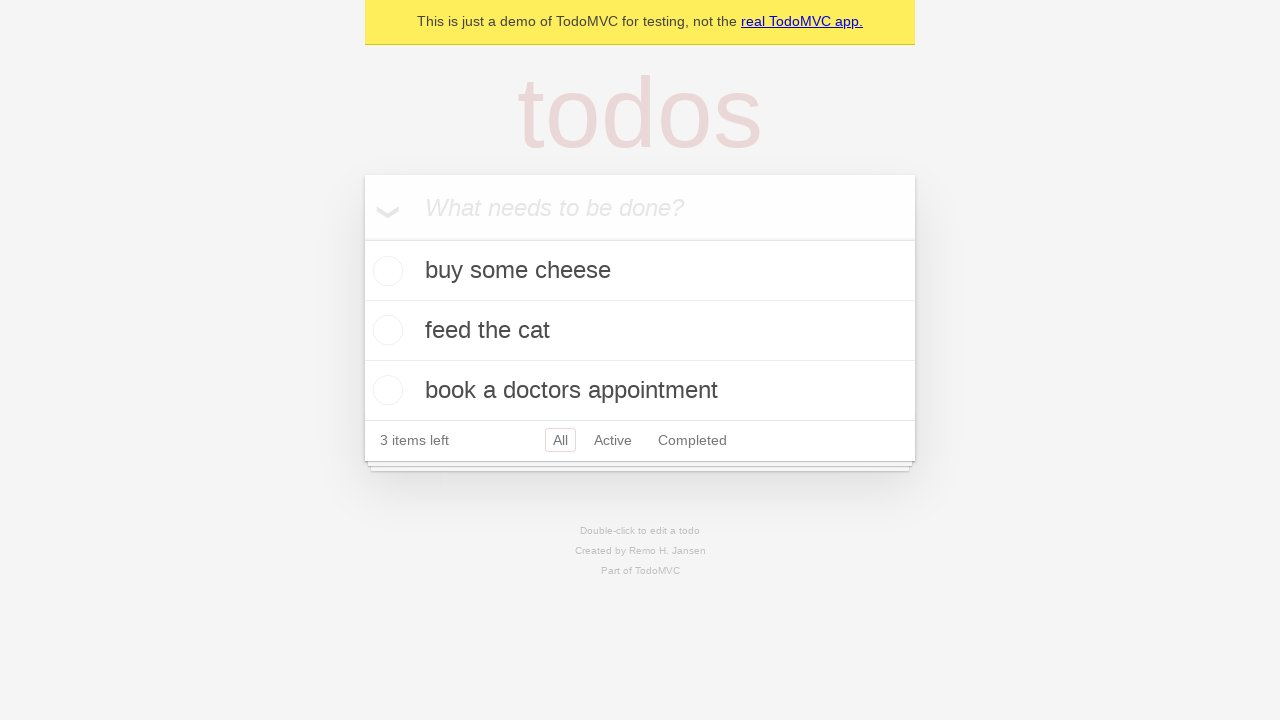

Double-clicked second todo to enter edit mode at (640, 331) on .todo-list li >> nth=1
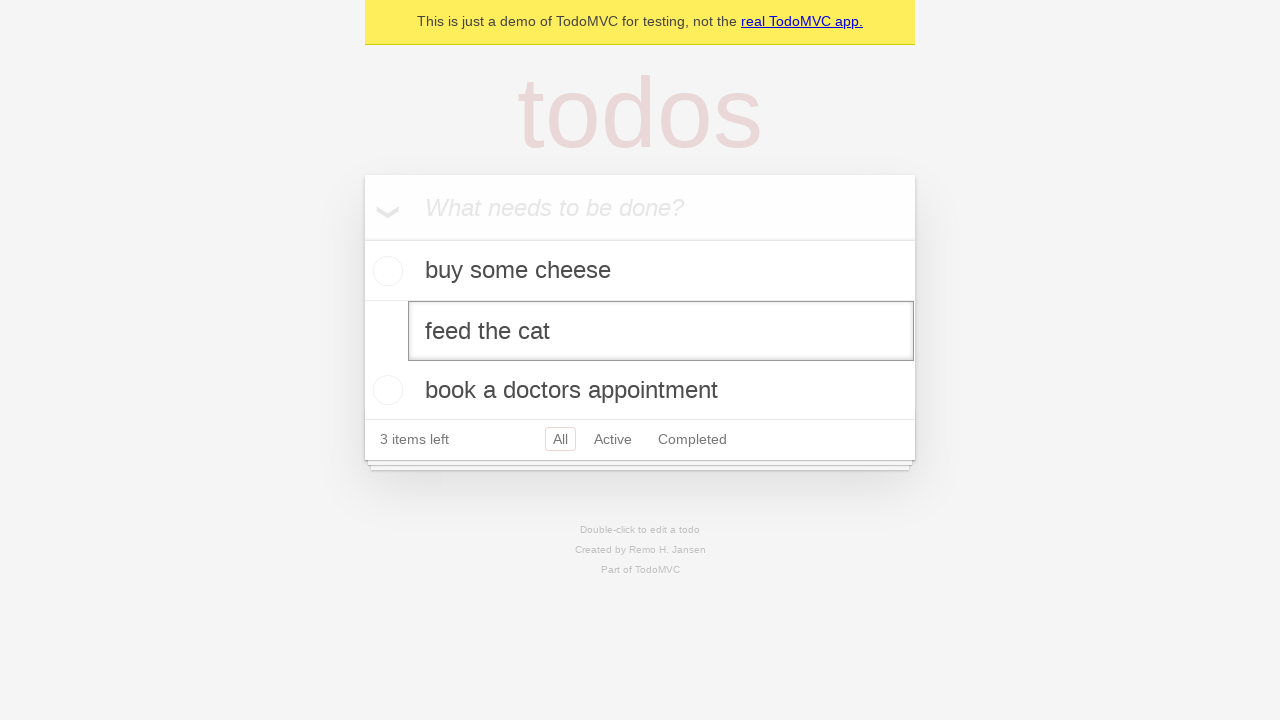

Edit input field is now visible for second todo
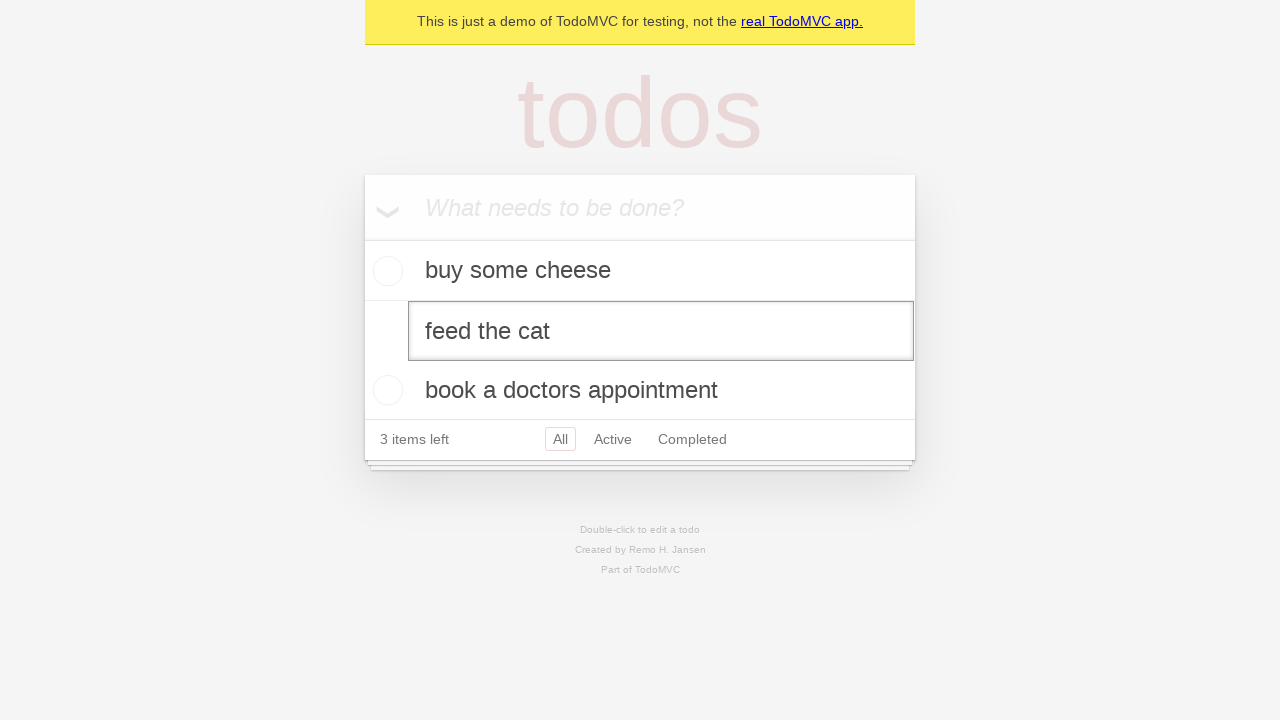

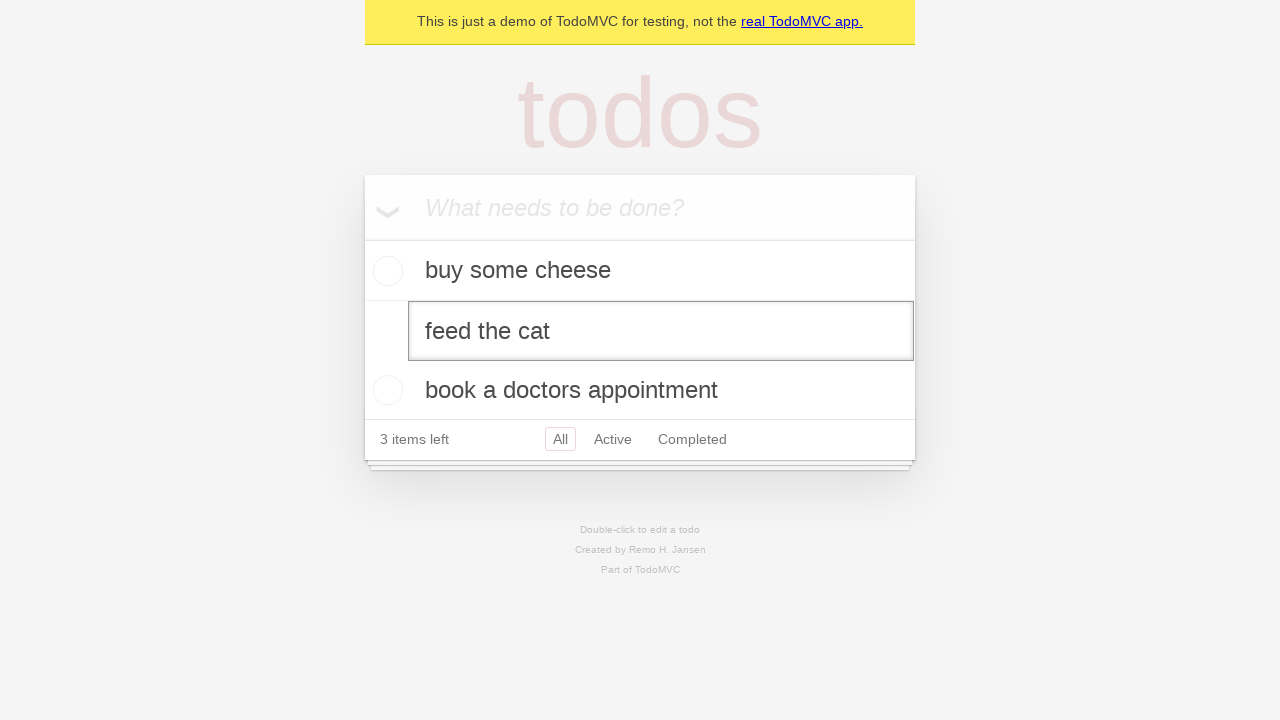